Tests browser window/tab handling by clicking a button that opens a new tab, switching to the child window to verify it opened, then closing it and switching back to the parent window.

Starting URL: http://demo.automationtesting.in/Windows.html

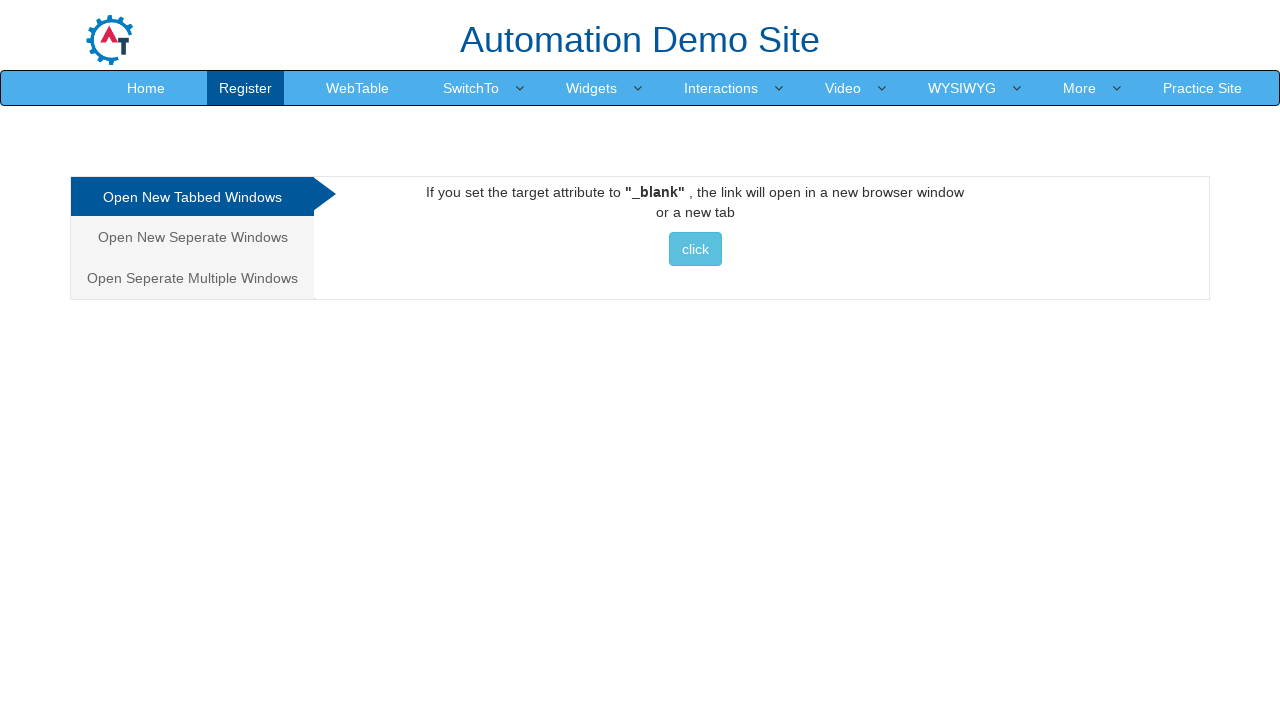

Clicked button to open new tab at (695, 249) on xpath=//*[@id='Tabbed']/a/button
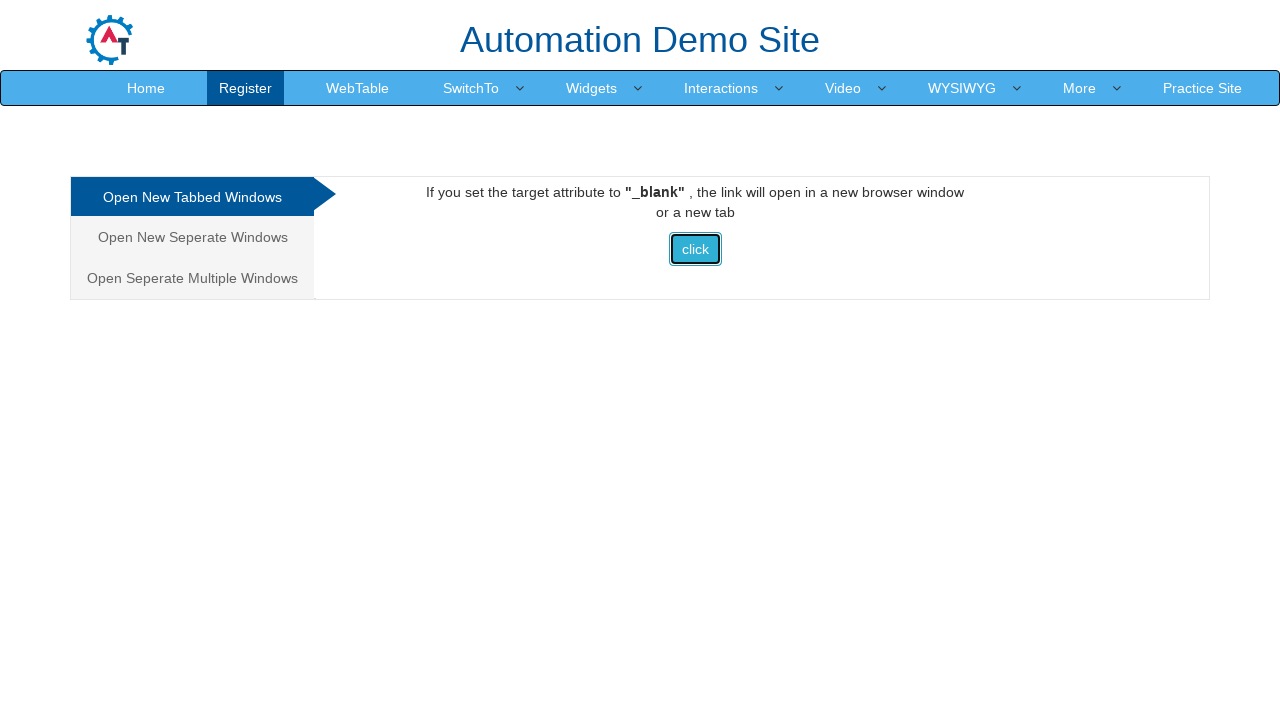

Opened new page/tab and captured reference at (695, 249) on xpath=//*[@id='Tabbed']/a/button
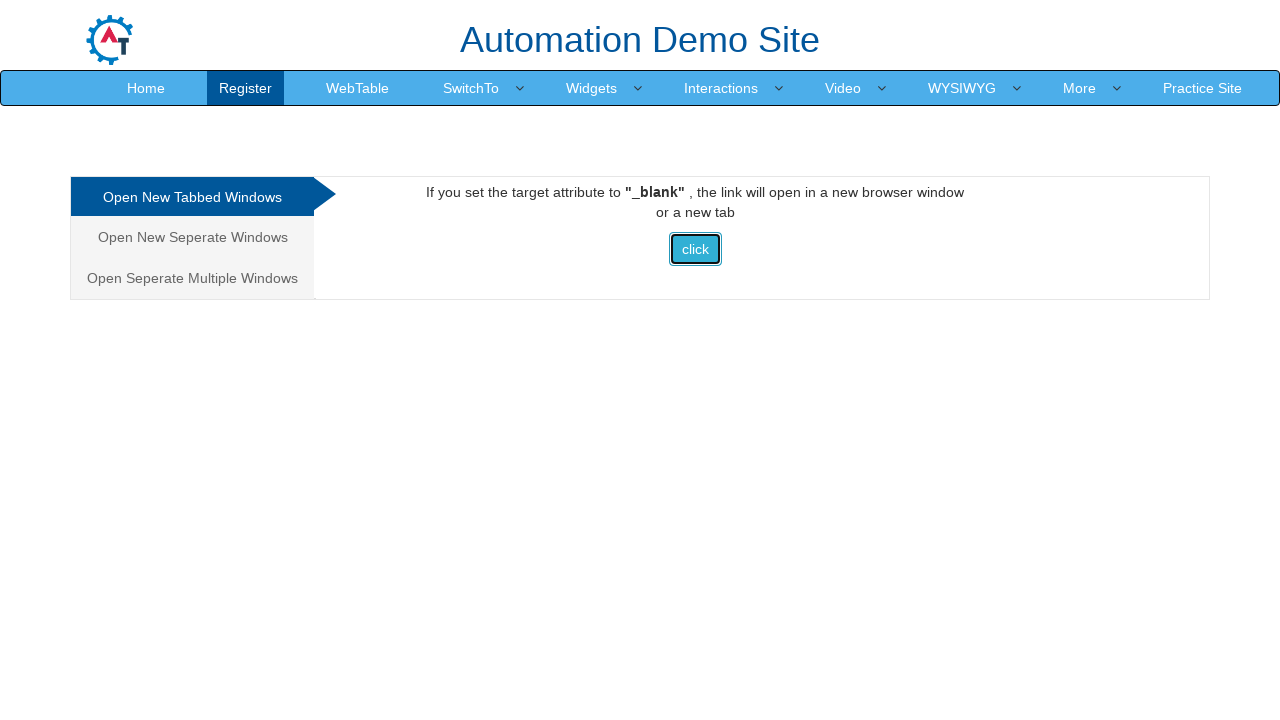

Retrieved new page object from context
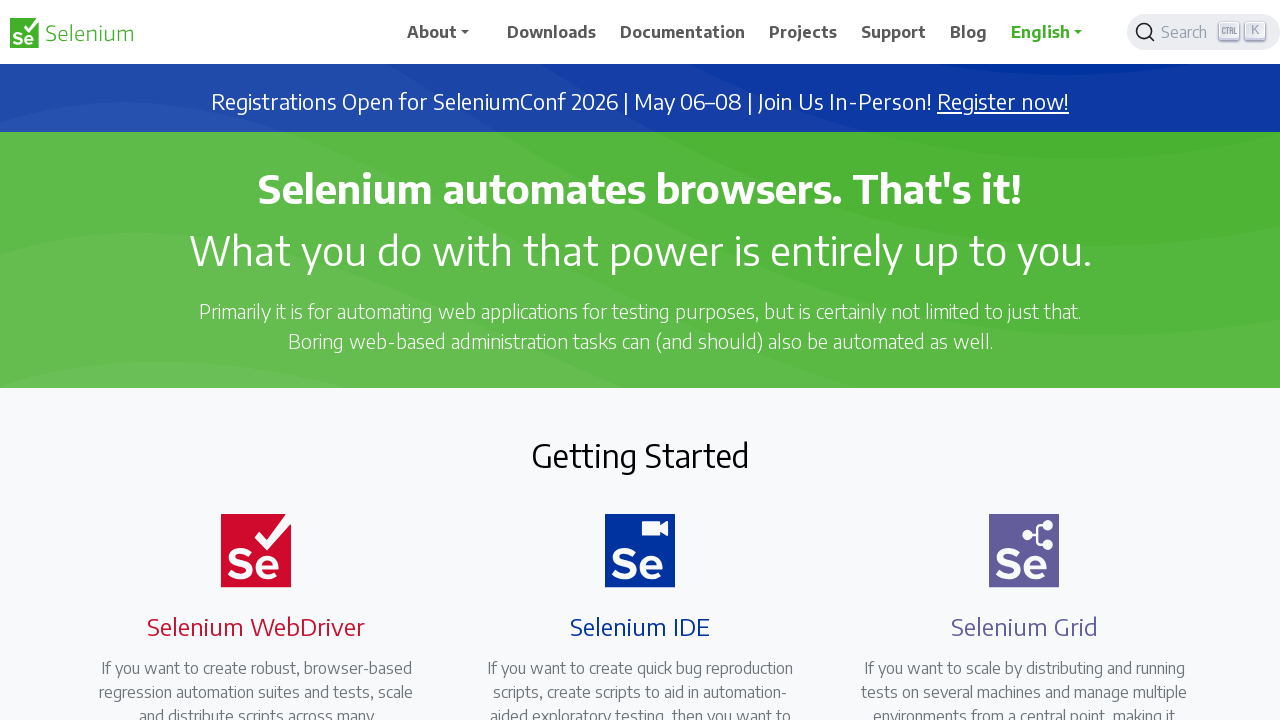

New page finished loading
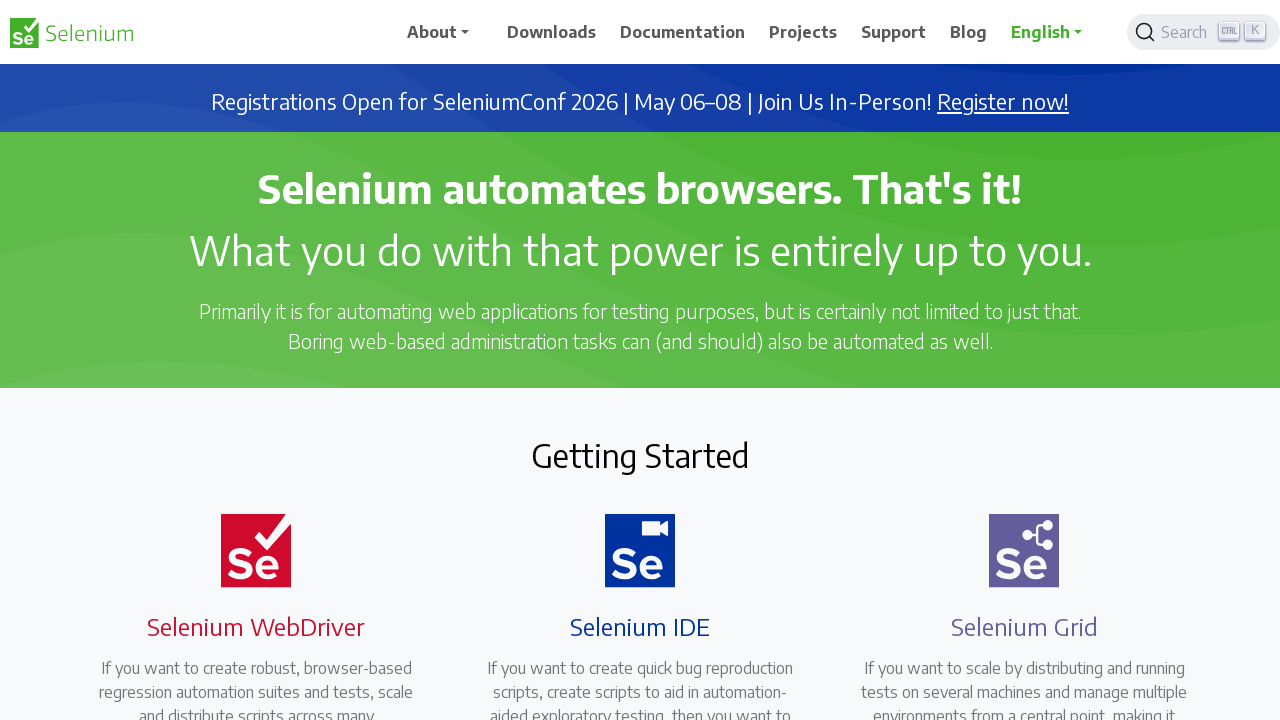

Retrieved child window title: Selenium
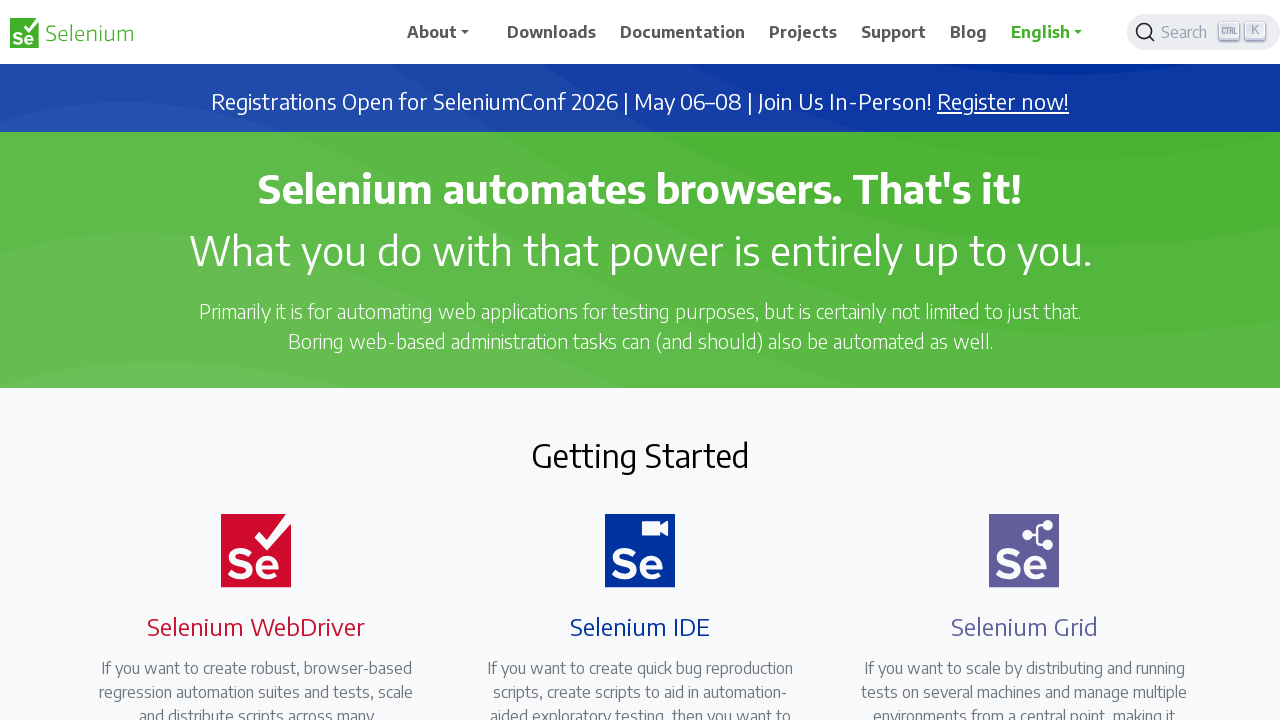

Closed child window/tab
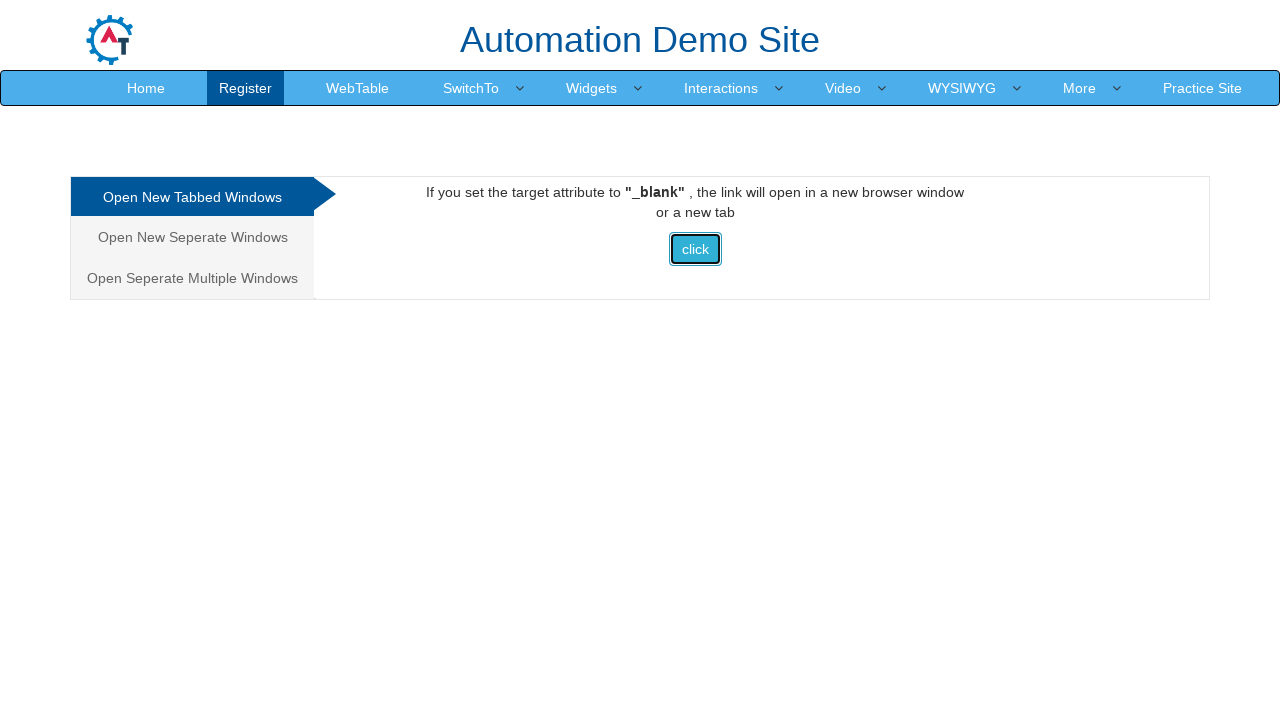

Retrieved parent window title: Frames & windows
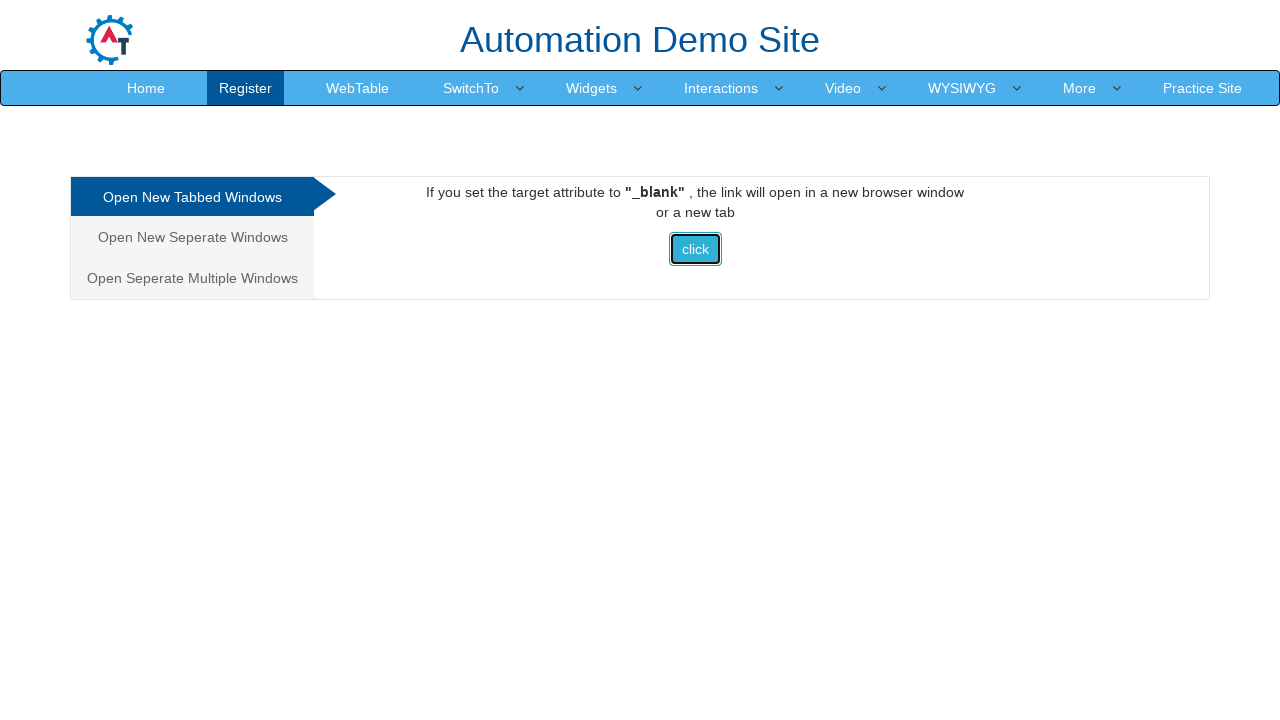

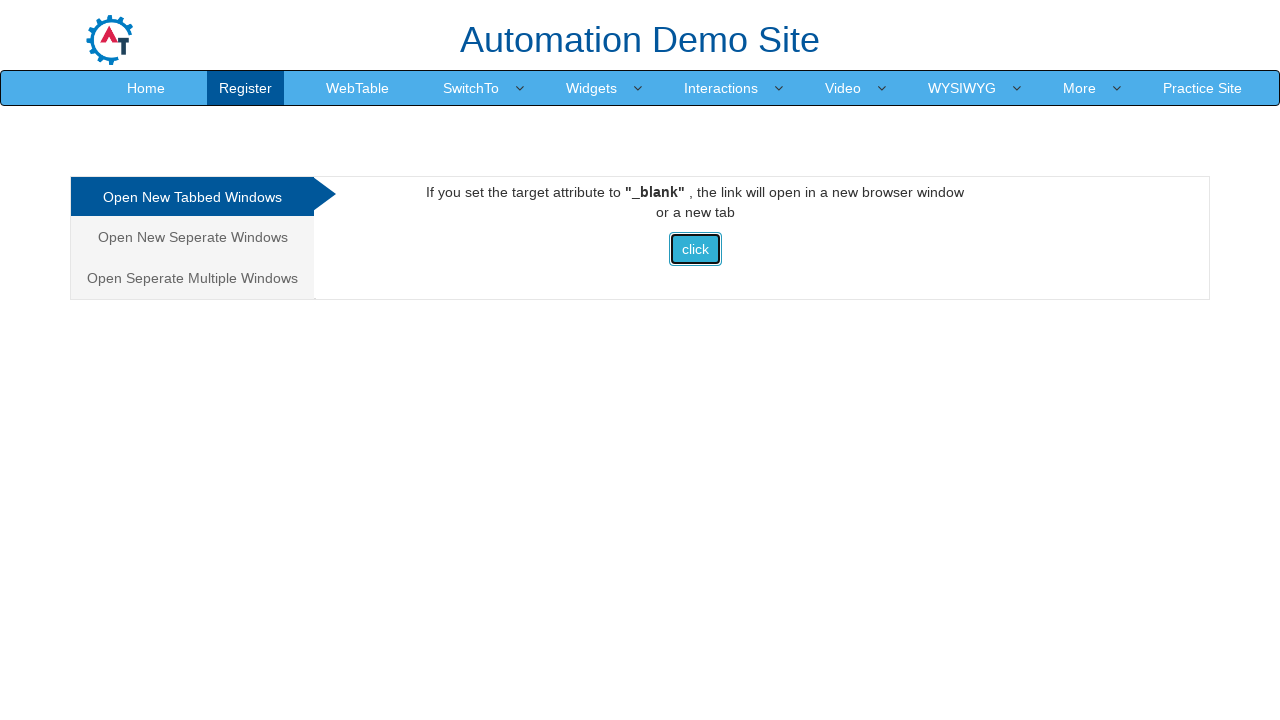